Tests React Semantic UI dropdown by selecting different user names and verifying the selection displays correctly

Starting URL: https://react.semantic-ui.com/maximize/dropdown-example-selection/

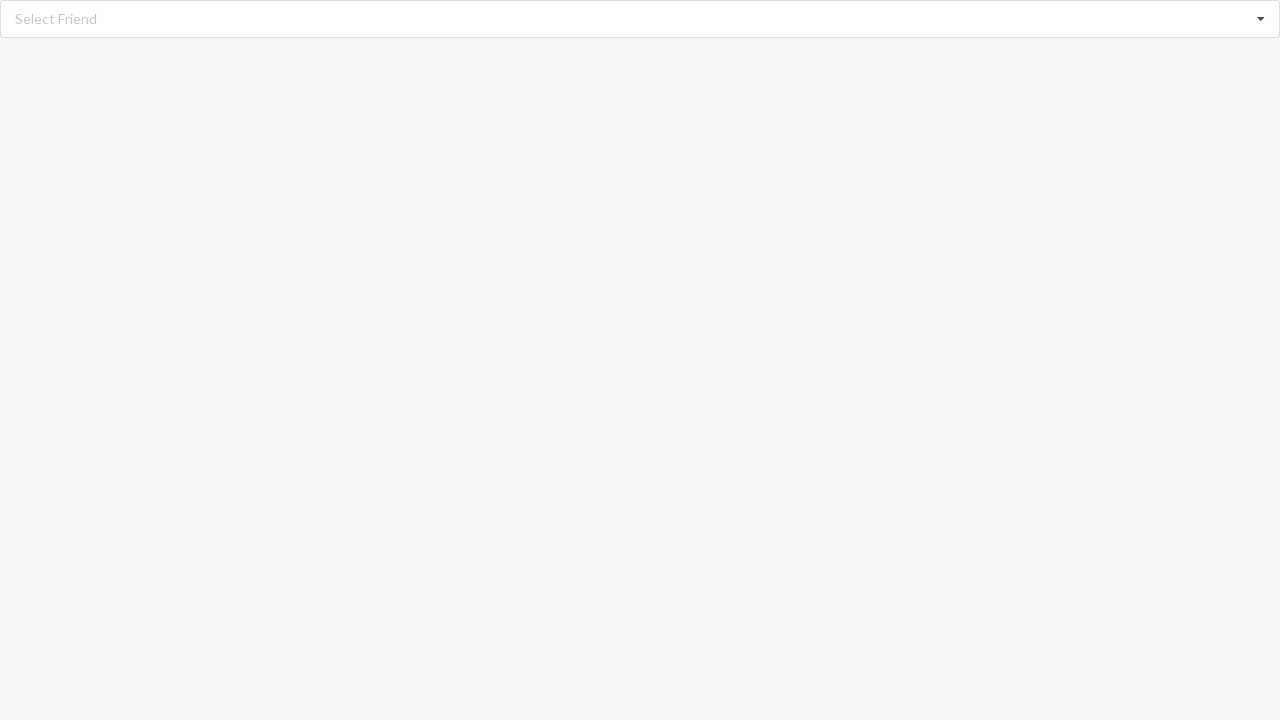

Clicked dropdown icon to open user selection menu at (1261, 19) on i.dropdown.icon
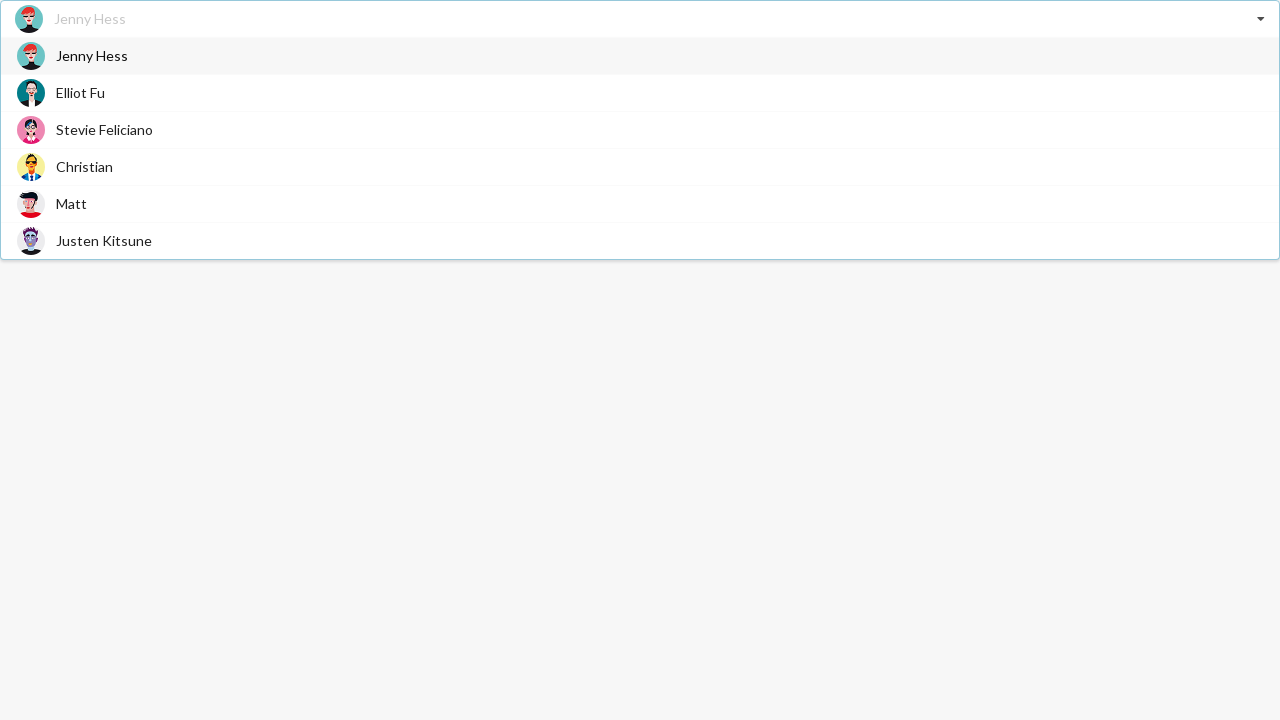

Dropdown menu items loaded
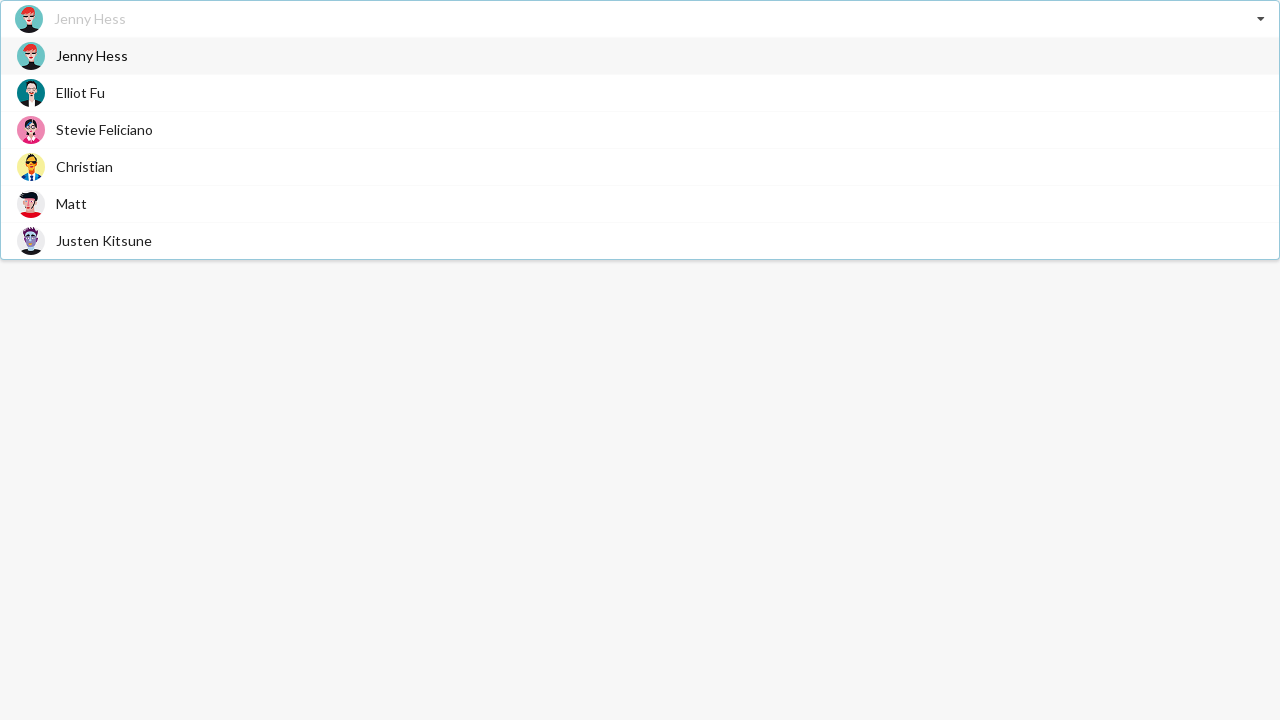

Selected 'Stevie Feliciano' from dropdown at (104, 130) on div.item span.text:has-text('Stevie Feliciano')
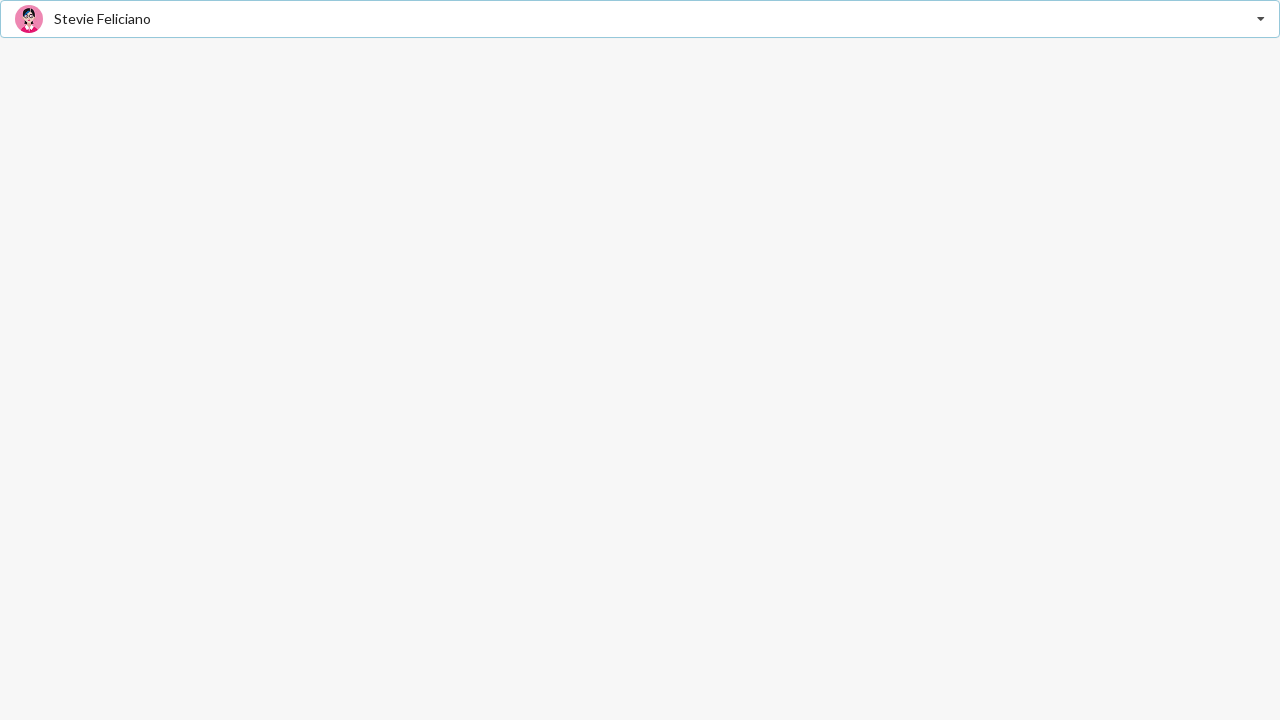

Verified 'Stevie Feliciano' is displayed as selected user
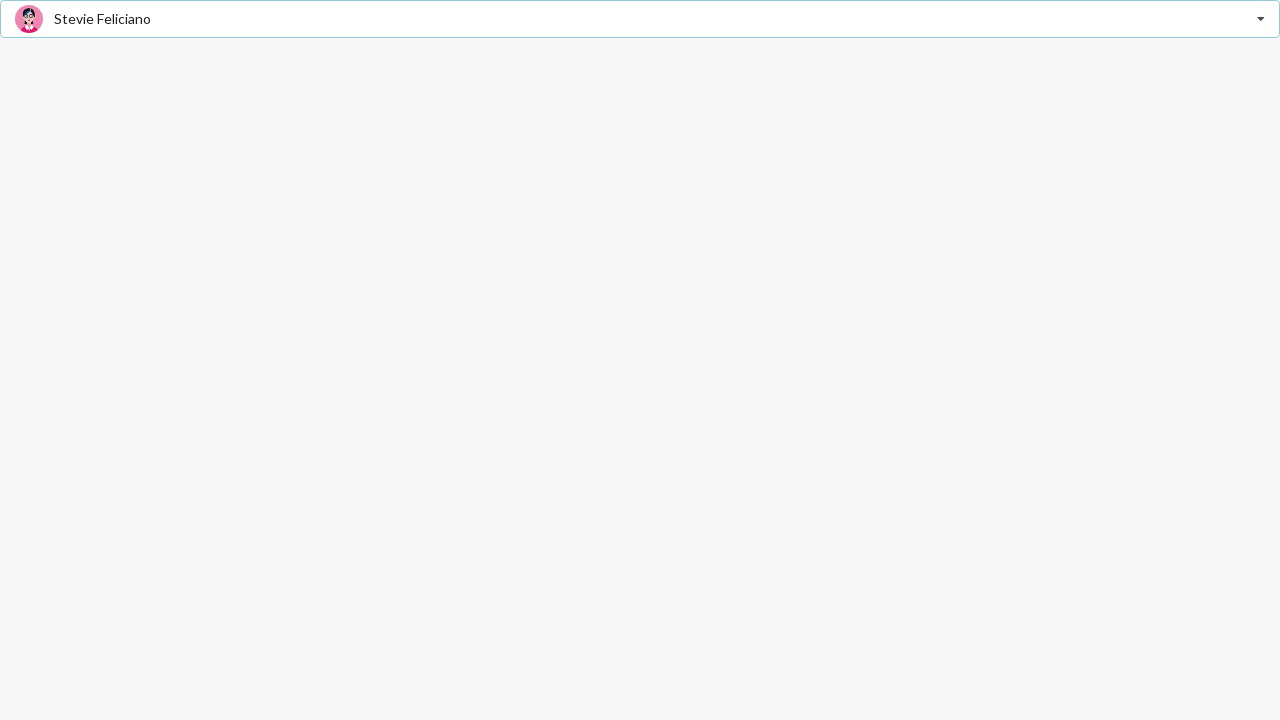

Page reloaded to reset dropdown selection
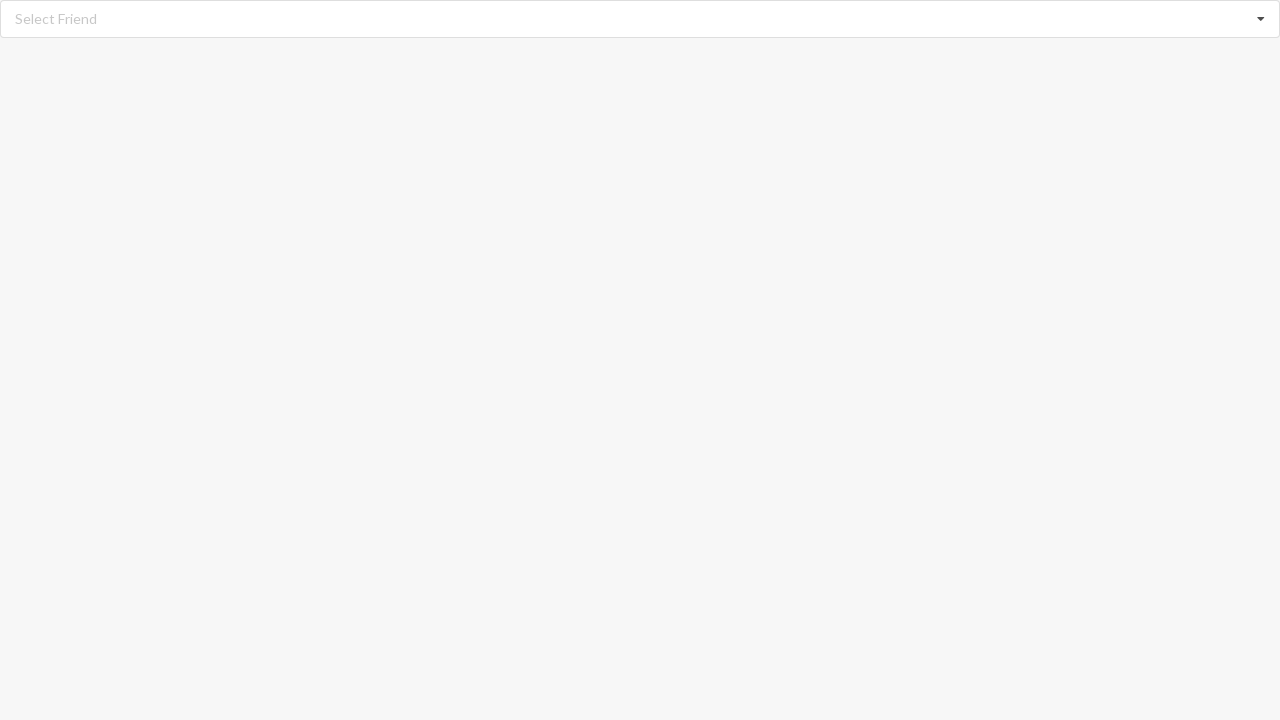

Page DOM fully loaded after refresh
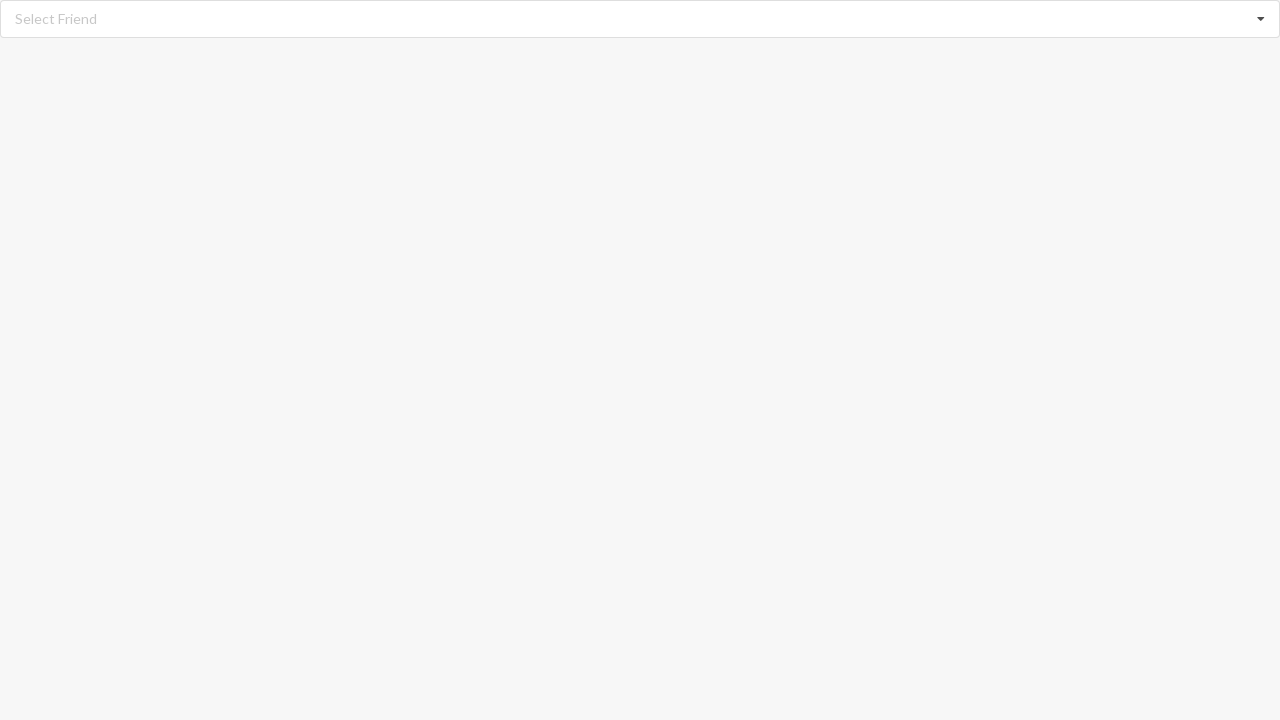

Clicked dropdown icon to open user selection menu at (1261, 19) on i.dropdown.icon
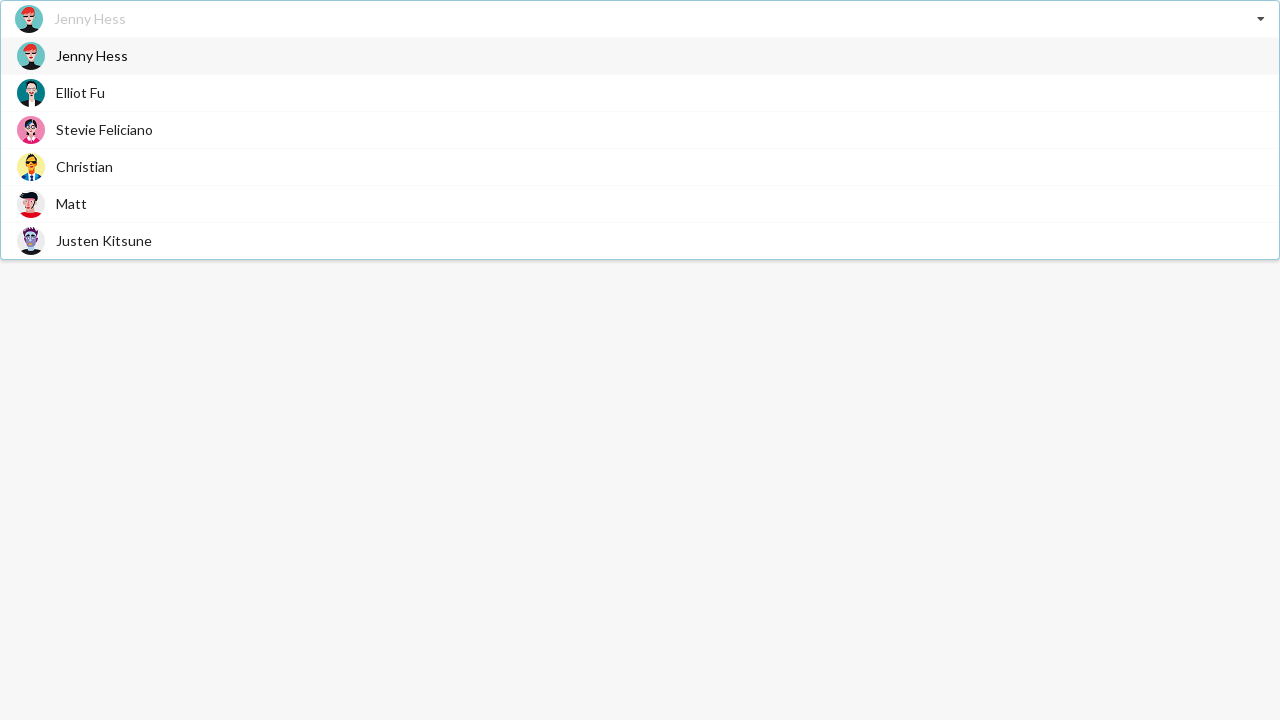

Dropdown menu items loaded
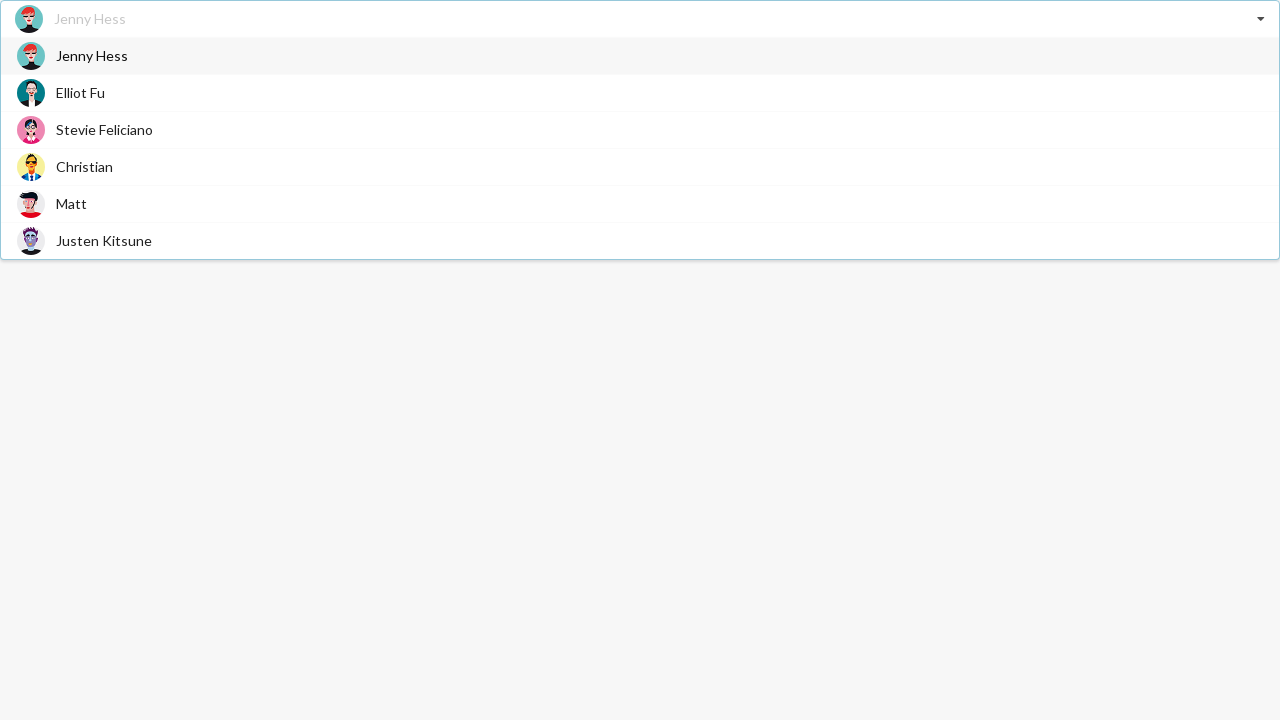

Selected 'Justen Kitsune' from dropdown at (104, 240) on div.item span.text:has-text('Justen Kitsune')
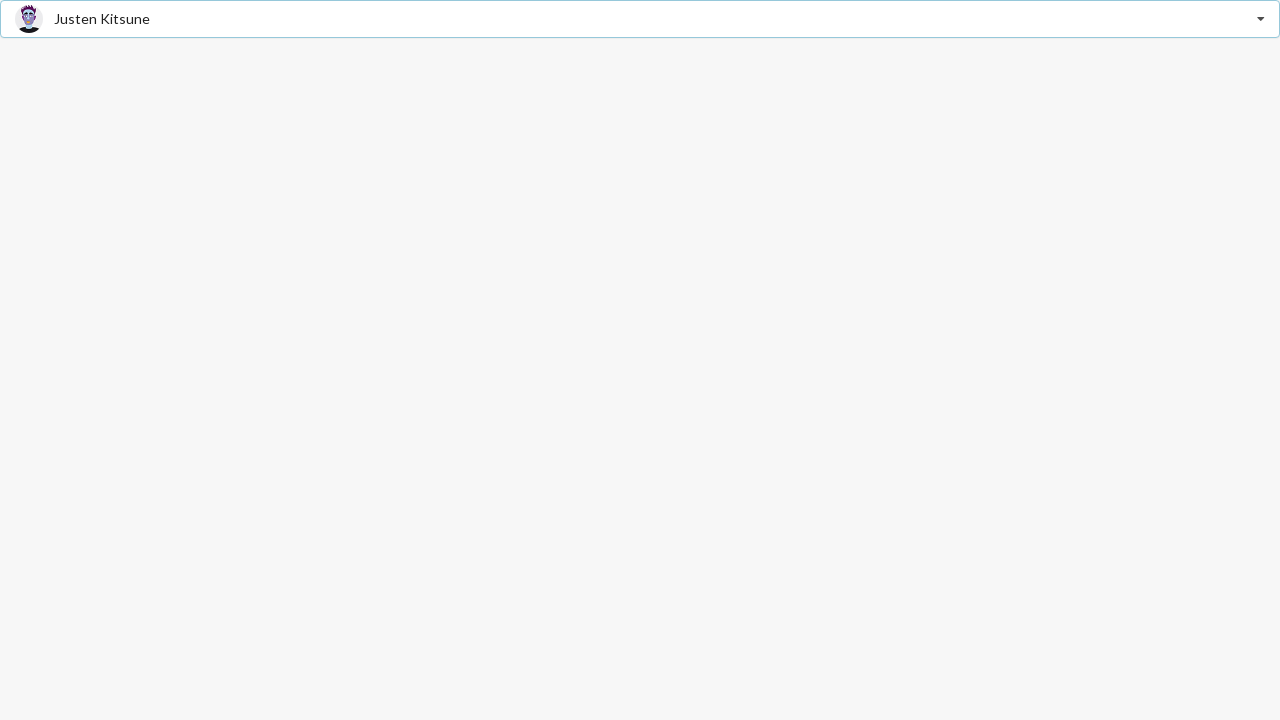

Verified 'Justen Kitsune' is displayed as selected user
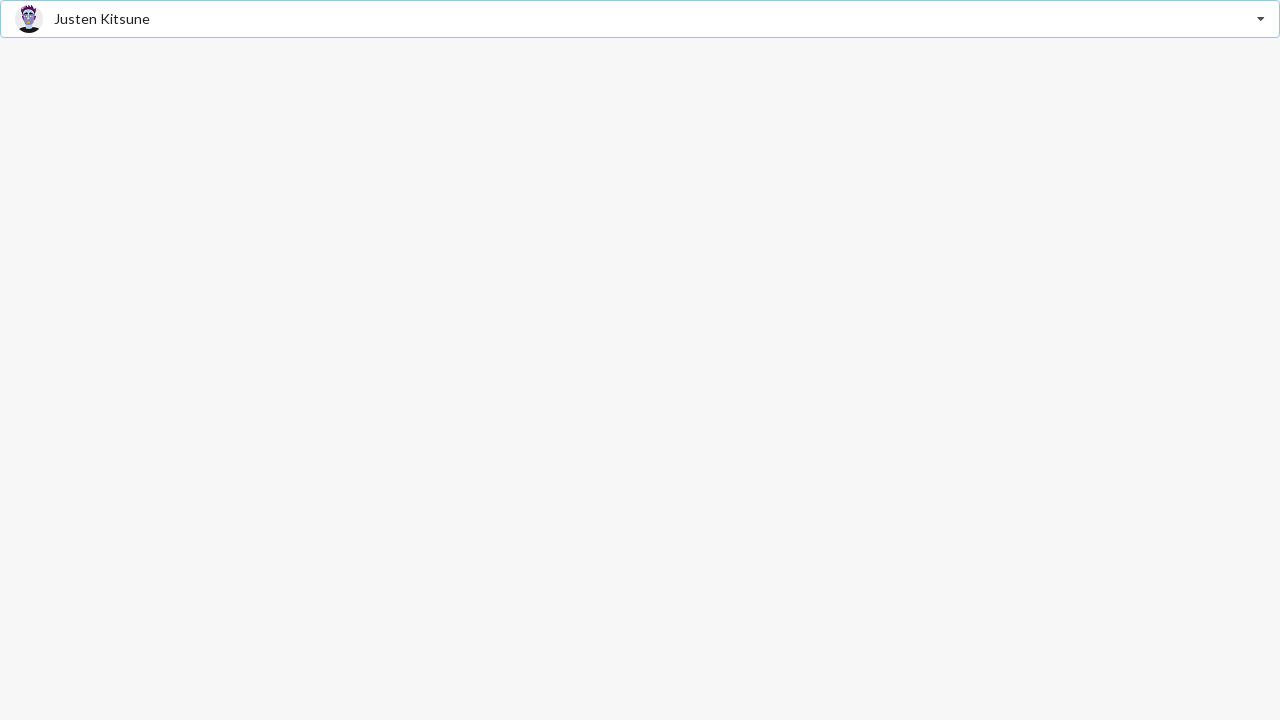

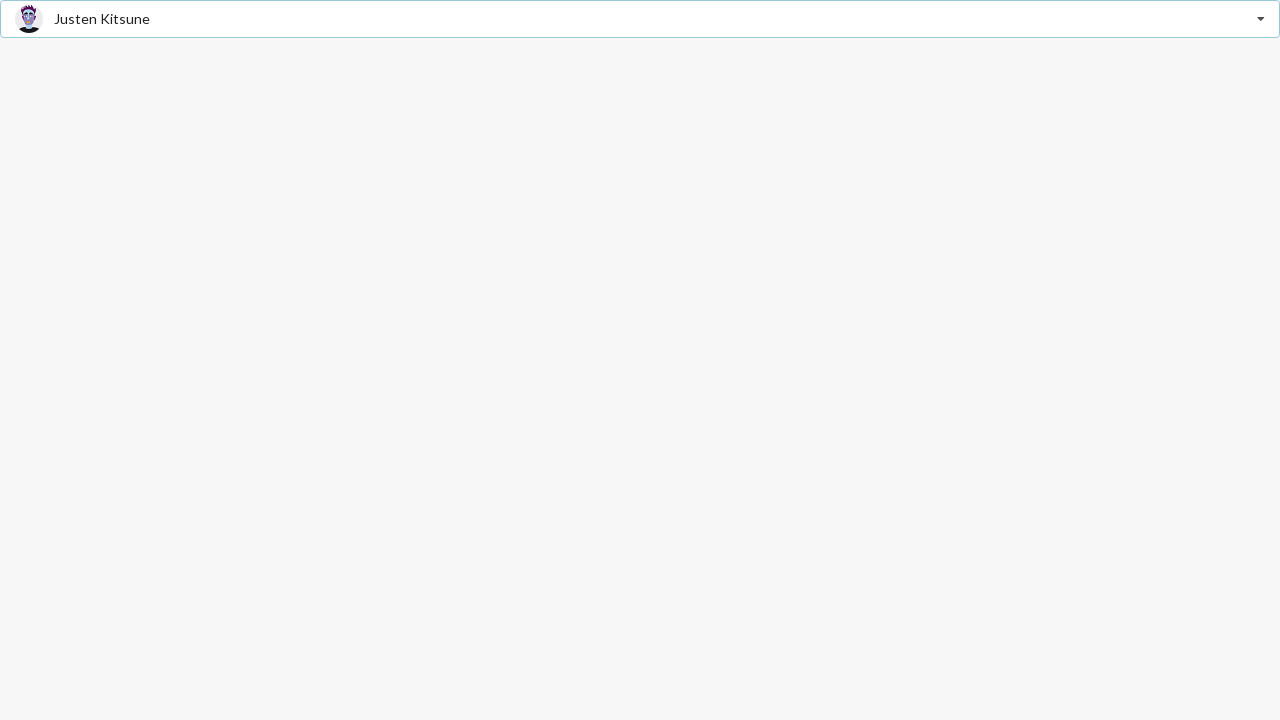